Tests dynamic loading with explicit wait by clicking a button

Starting URL: http://the-internet.herokuapp.com/dynamic_loading/1

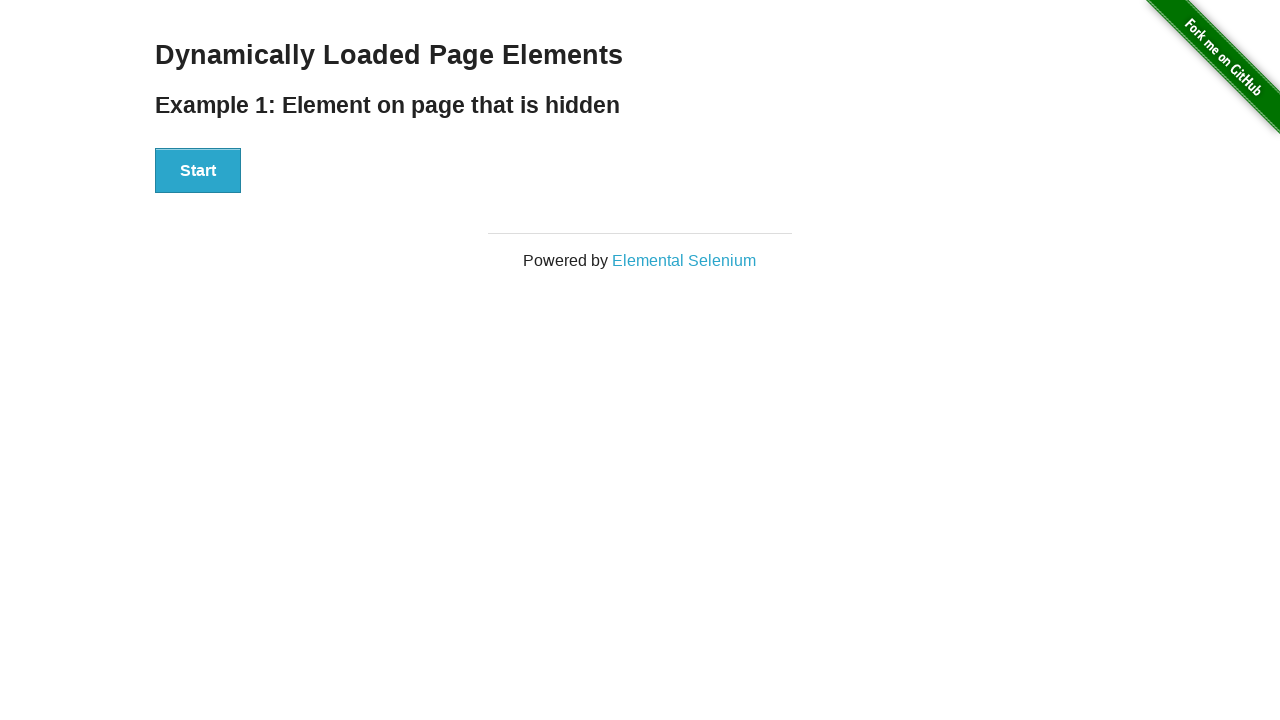

Clicked the start button to initiate dynamic loading at (198, 171) on xpath=//*[@id='start']/button
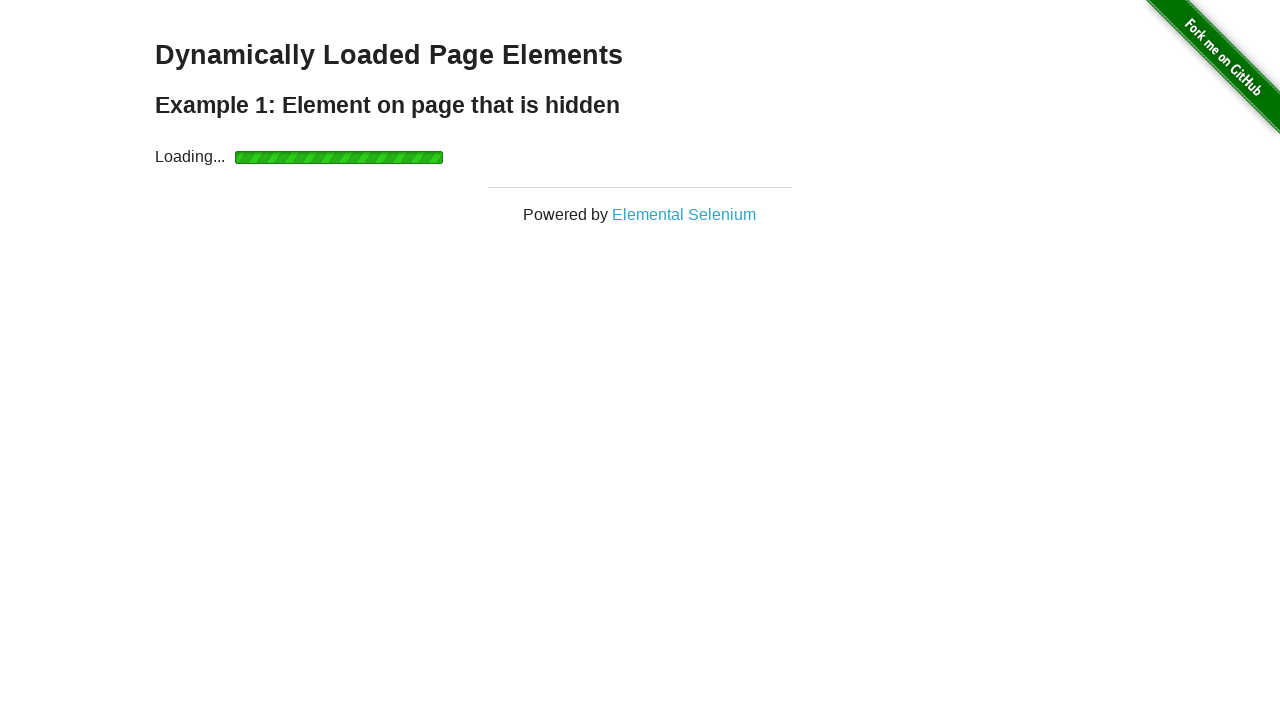

Waited for finish message to appear and become visible
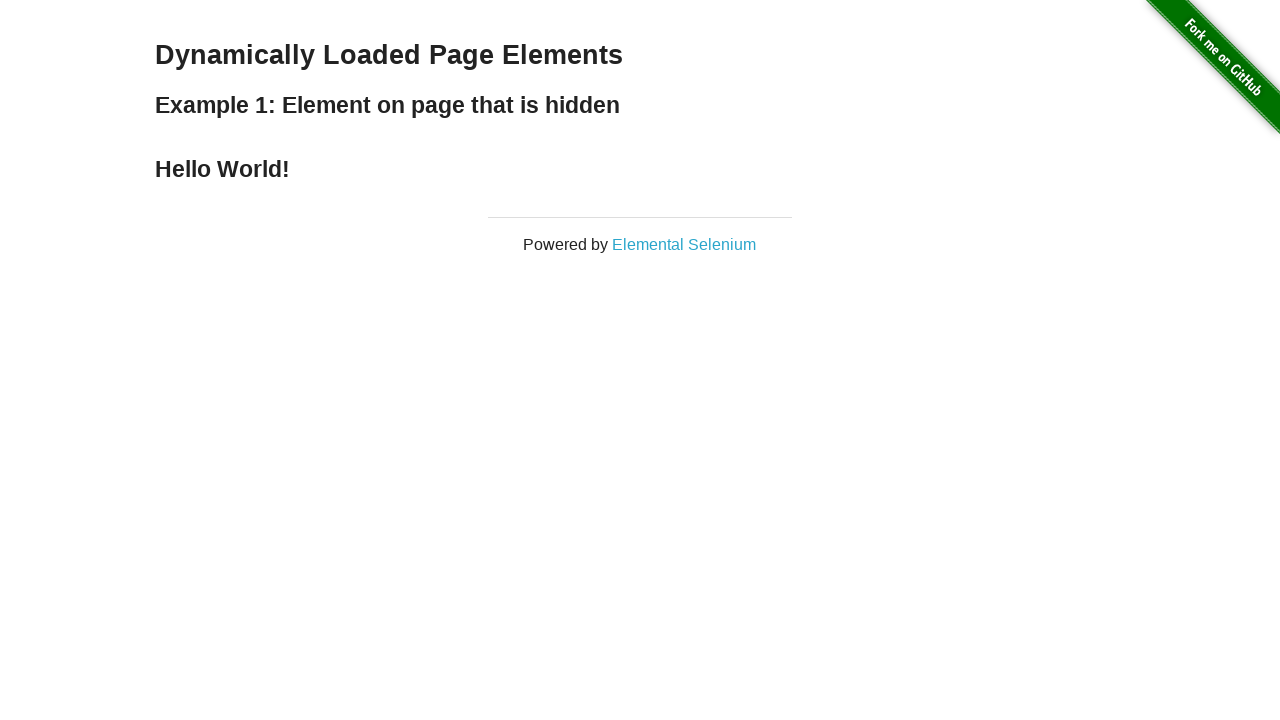

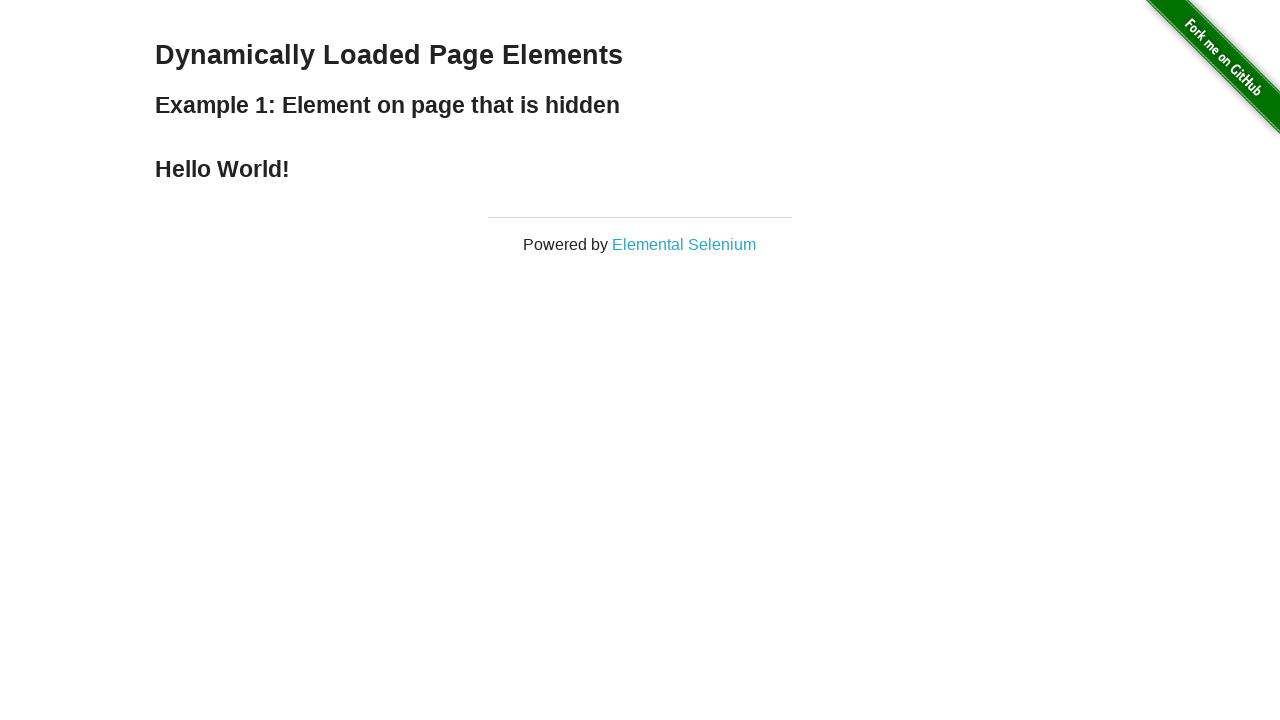